Tests a form that requires calculating the sum of two numbers and selecting the result from a dropdown menu before submitting

Starting URL: http://suninjuly.github.io/selects2.html

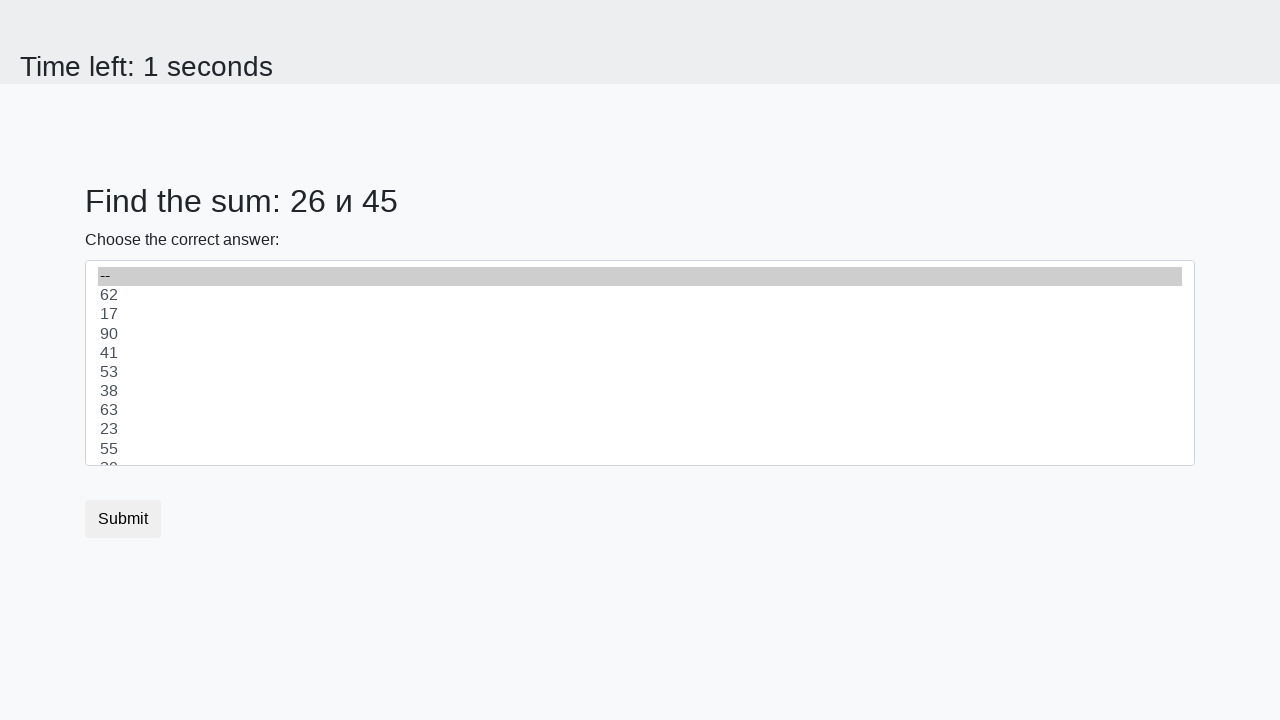

Retrieved first number from #num1 element
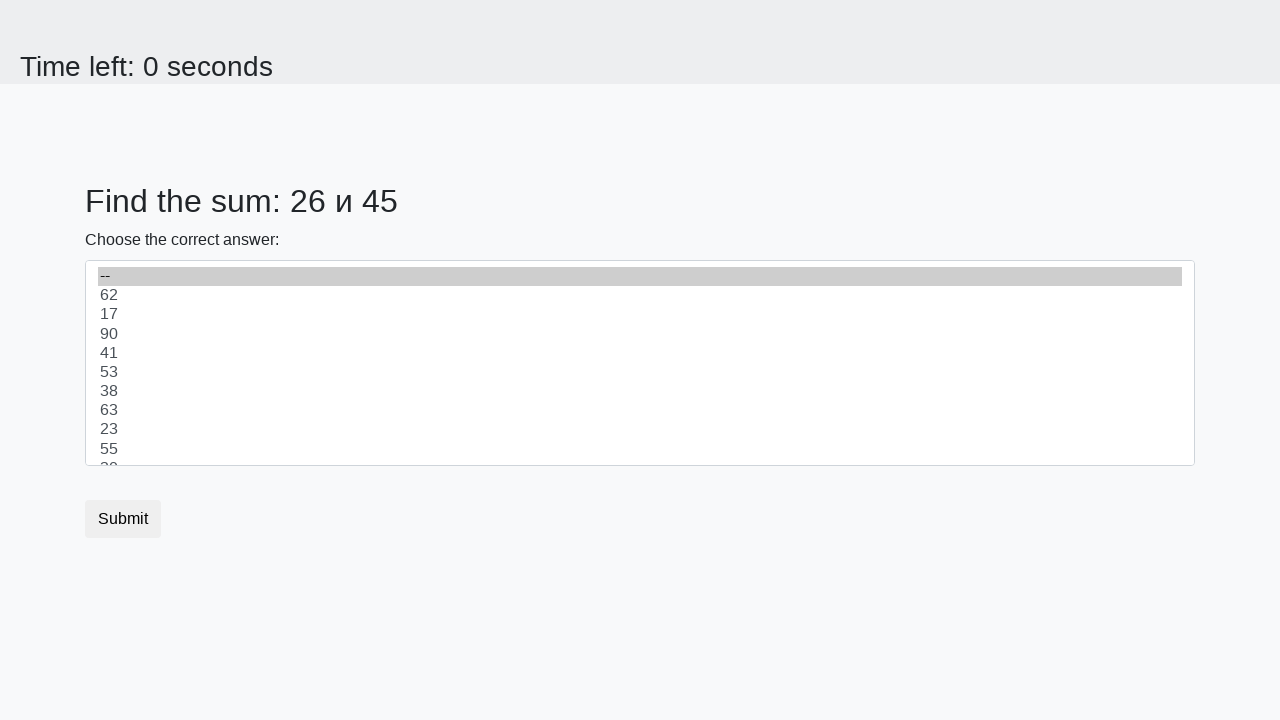

Retrieved second number from #num2 element
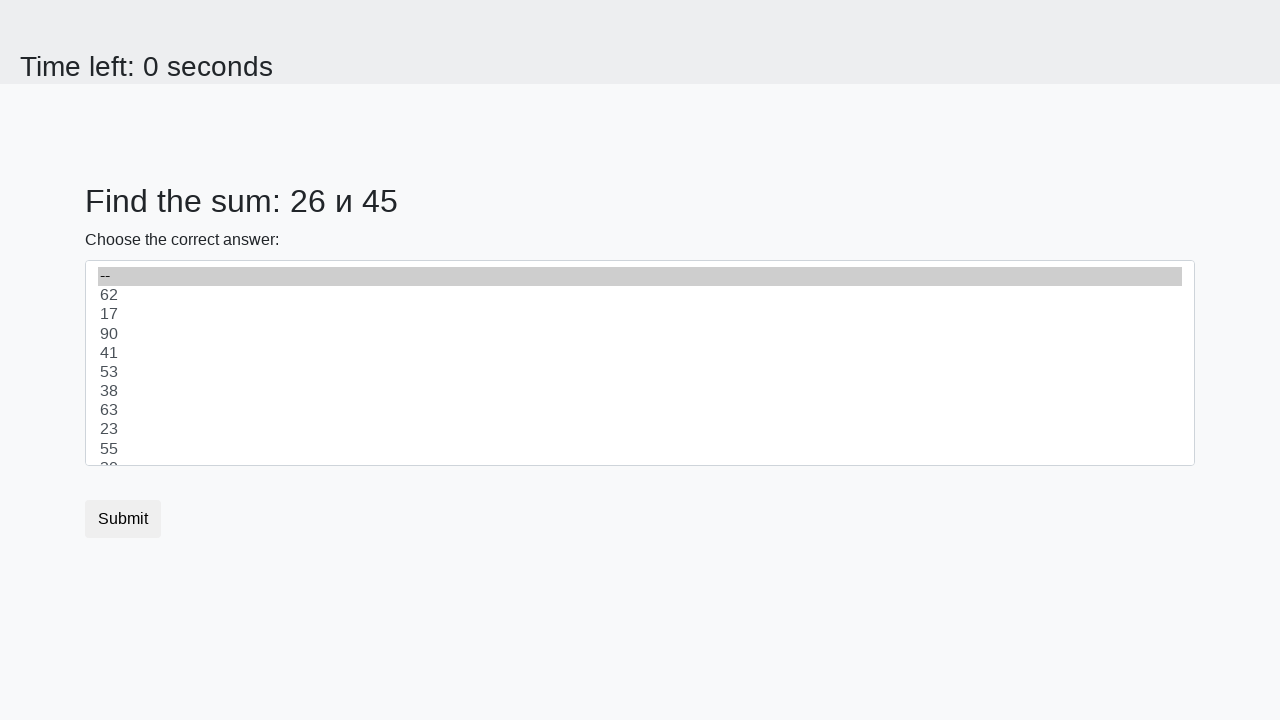

Calculated sum of 26 + 45 = 71
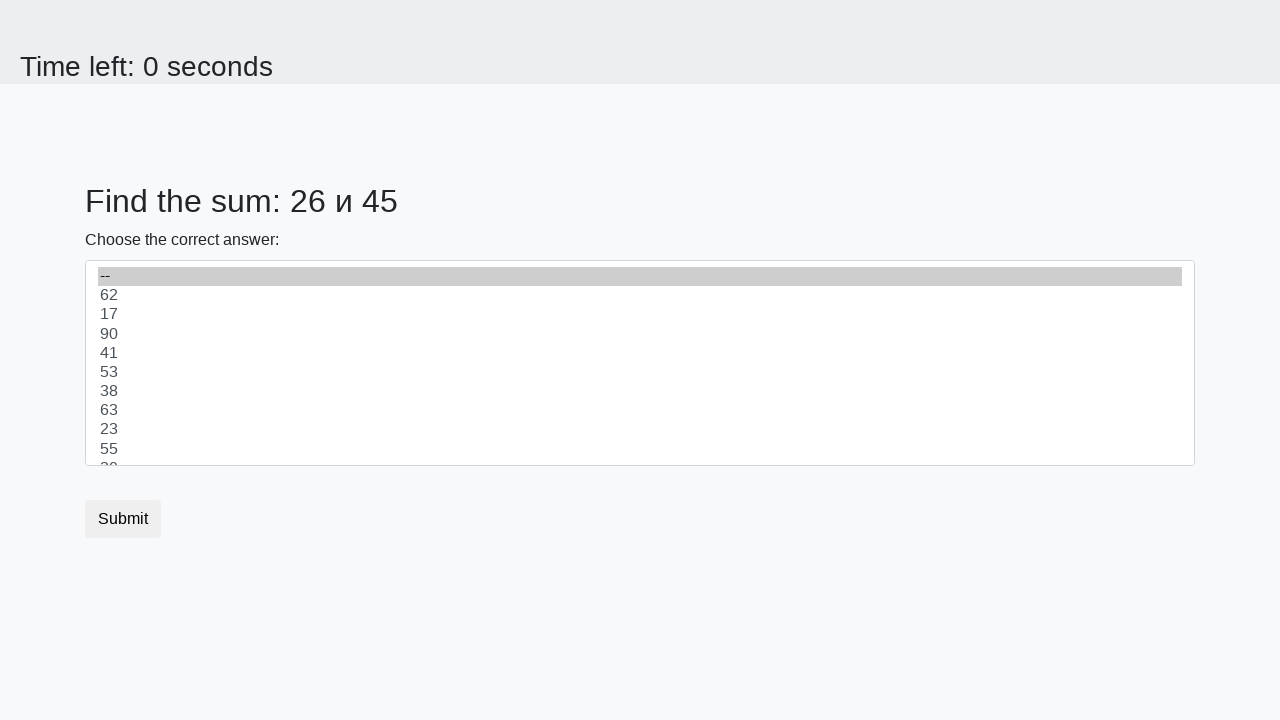

Selected dropdown option with value 71 on select
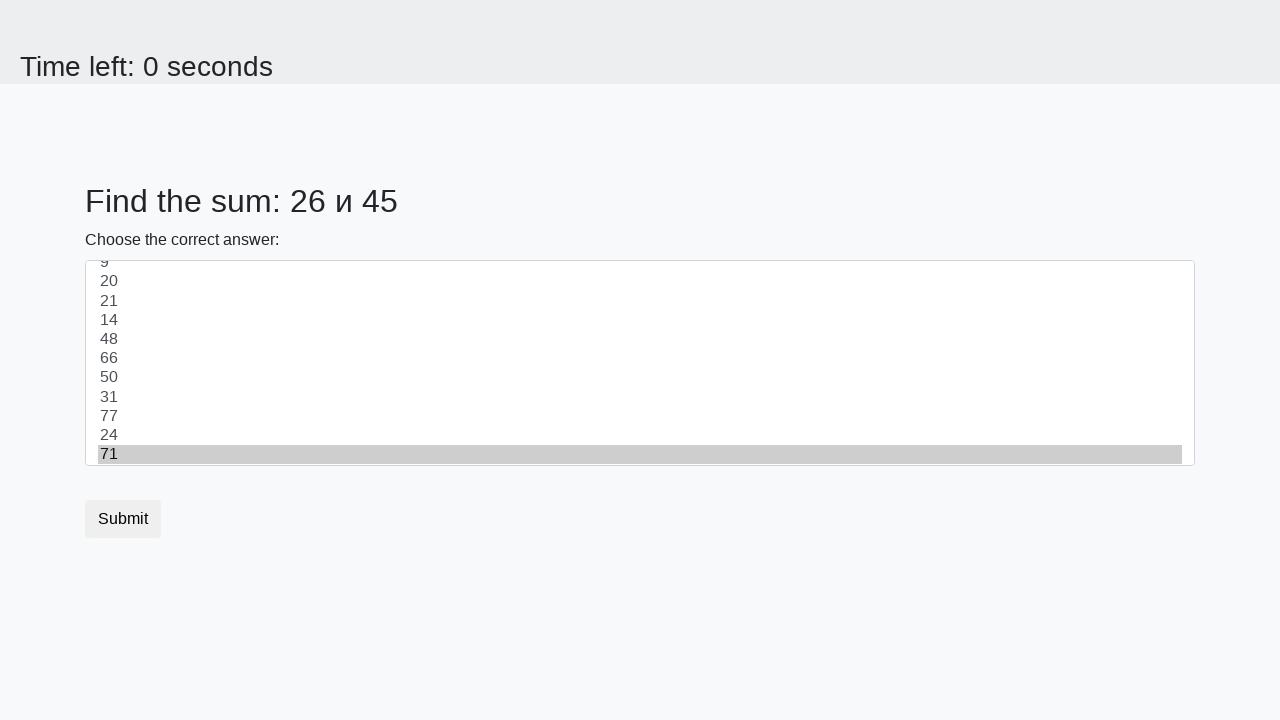

Clicked submit button to complete form at (123, 519) on button.btn
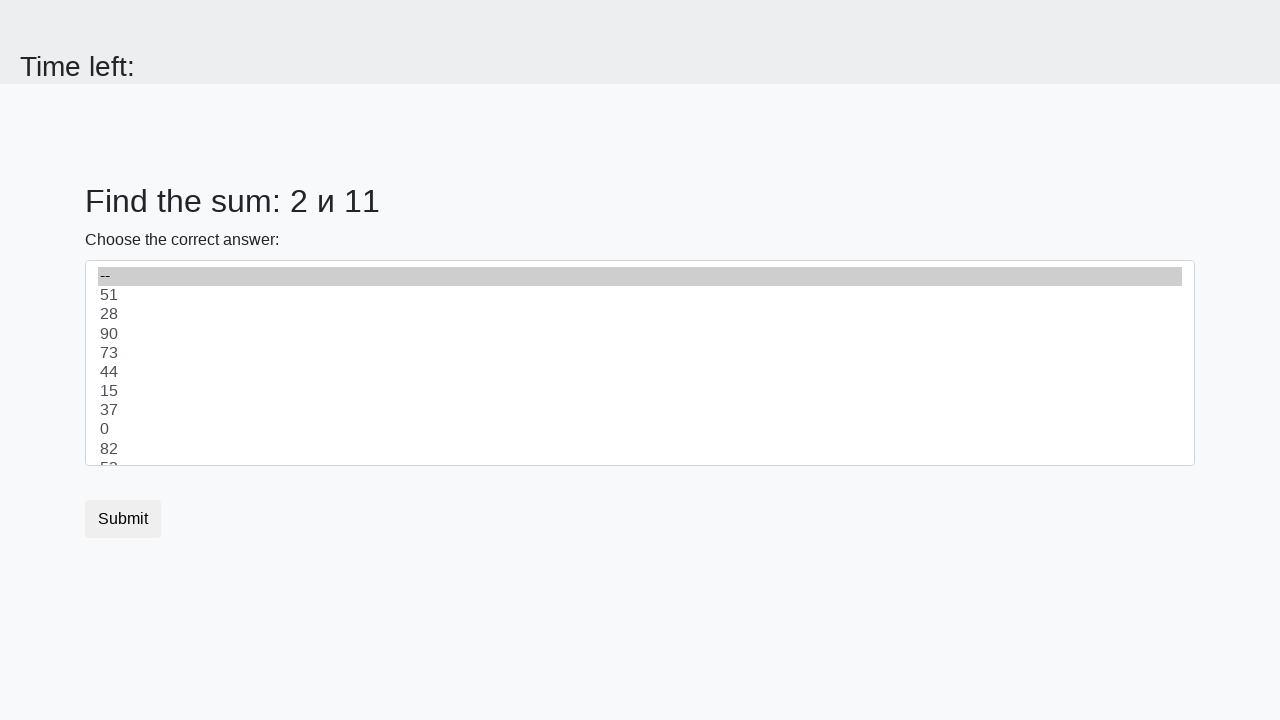

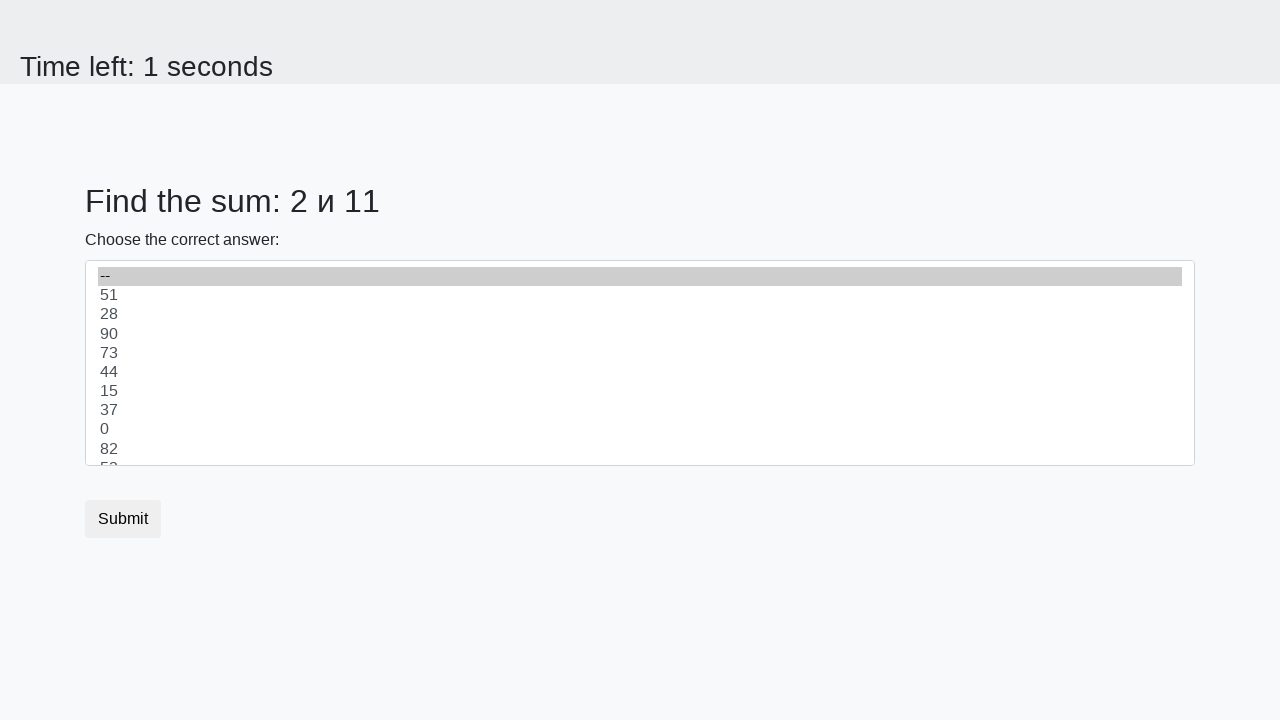